Tests navigation on a Selenium course content page by clicking on a heading element and then clicking on a "Resume Model-1" link.

Starting URL: http://greenstech.in/selenium-course-content.html

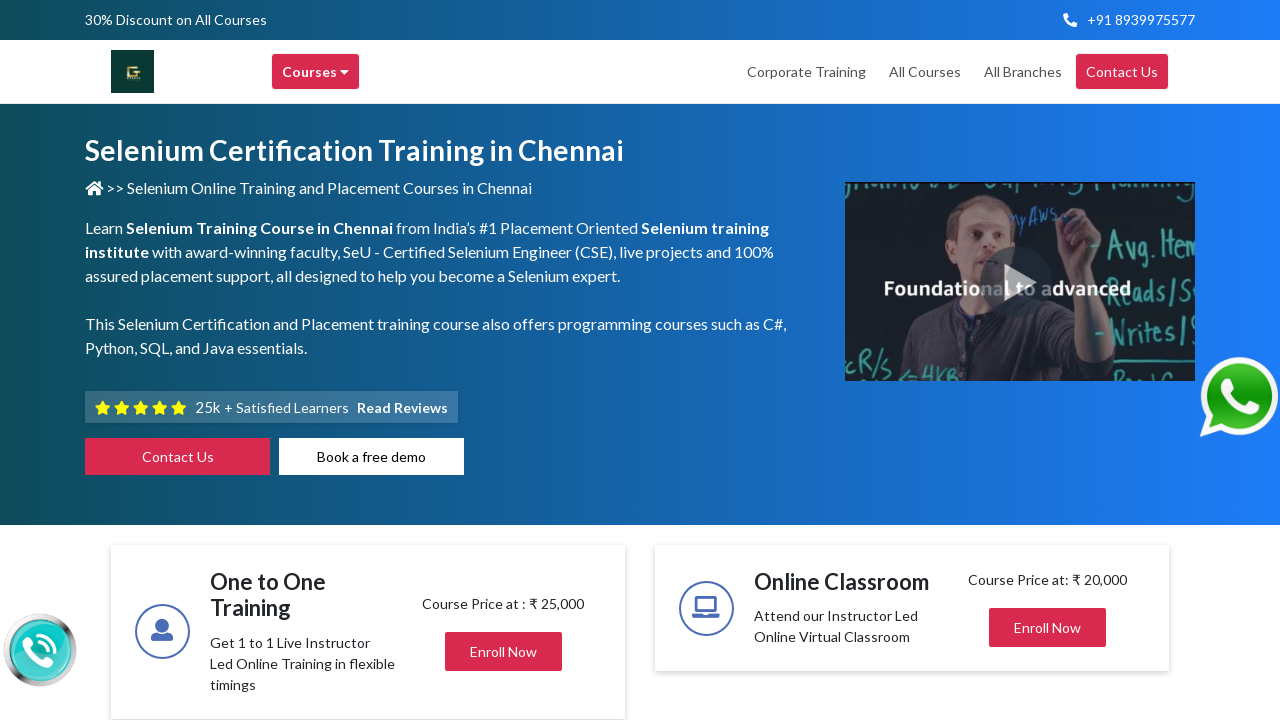

Clicked on heading element with id 'heading201' at (1048, 360) on #heading201
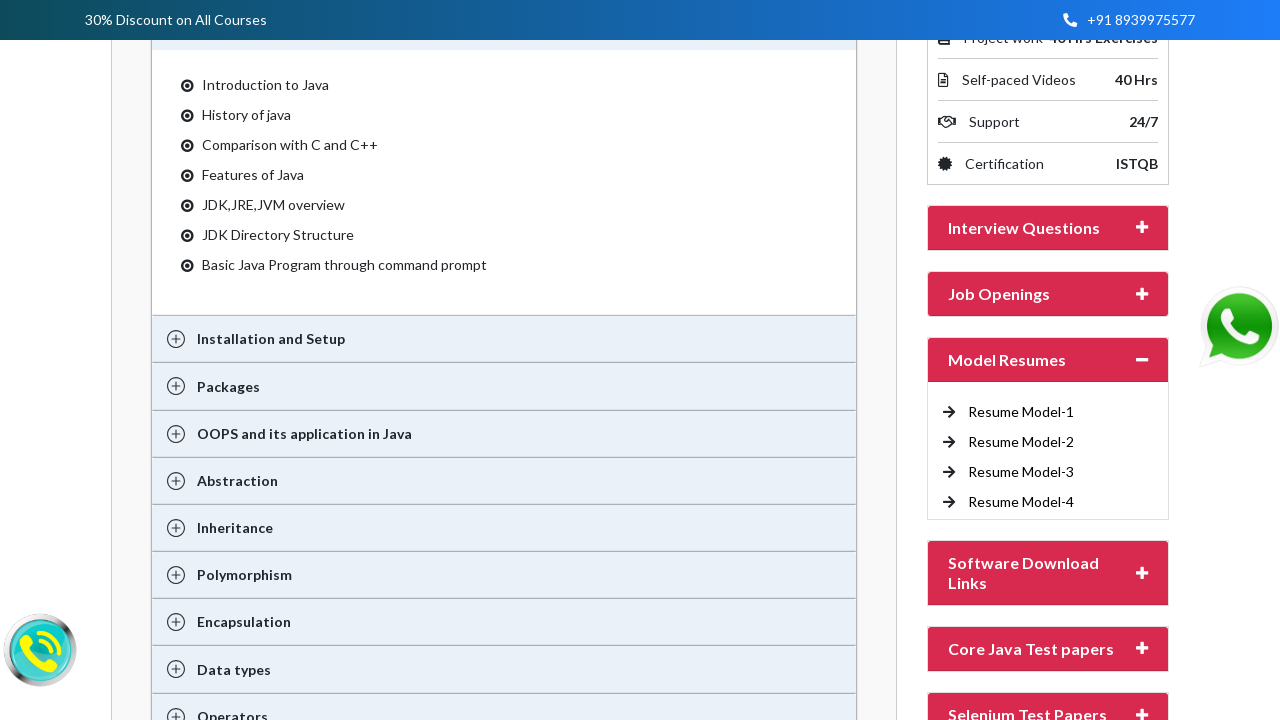

Clicked on 'Resume Model-1' link at (1021, 412) on xpath=//a[text()='Resume Model-1 ']
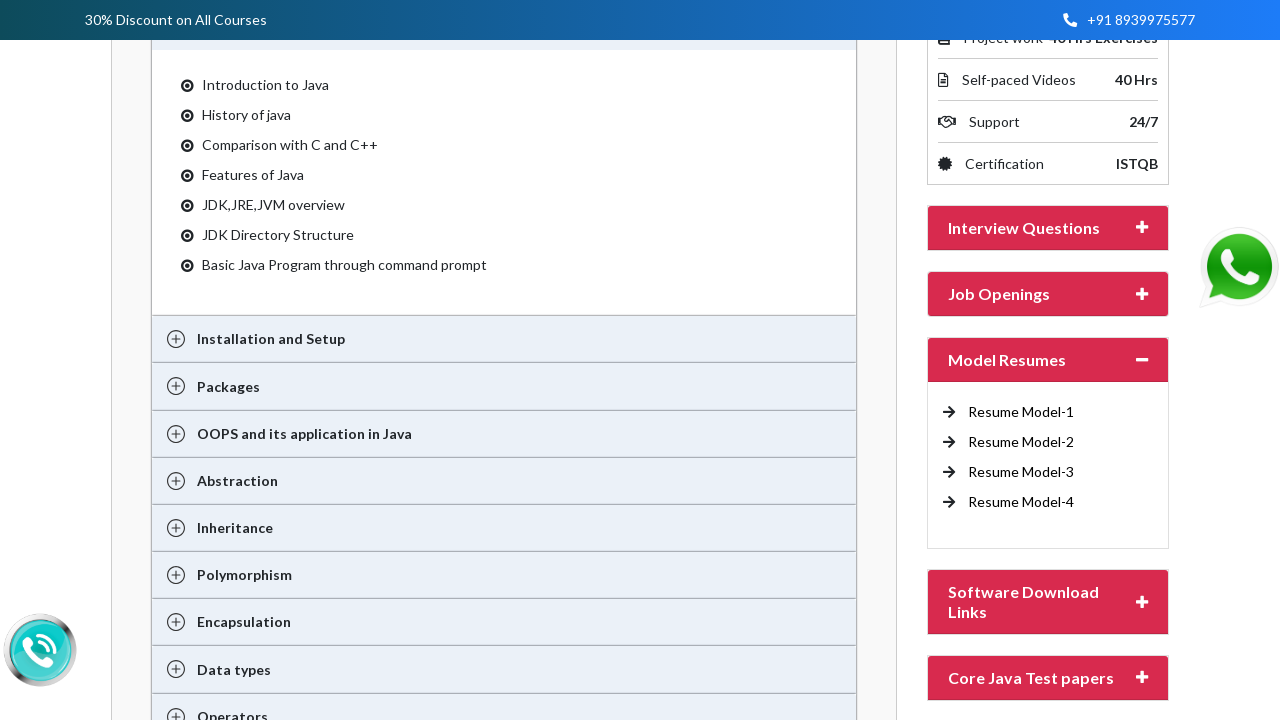

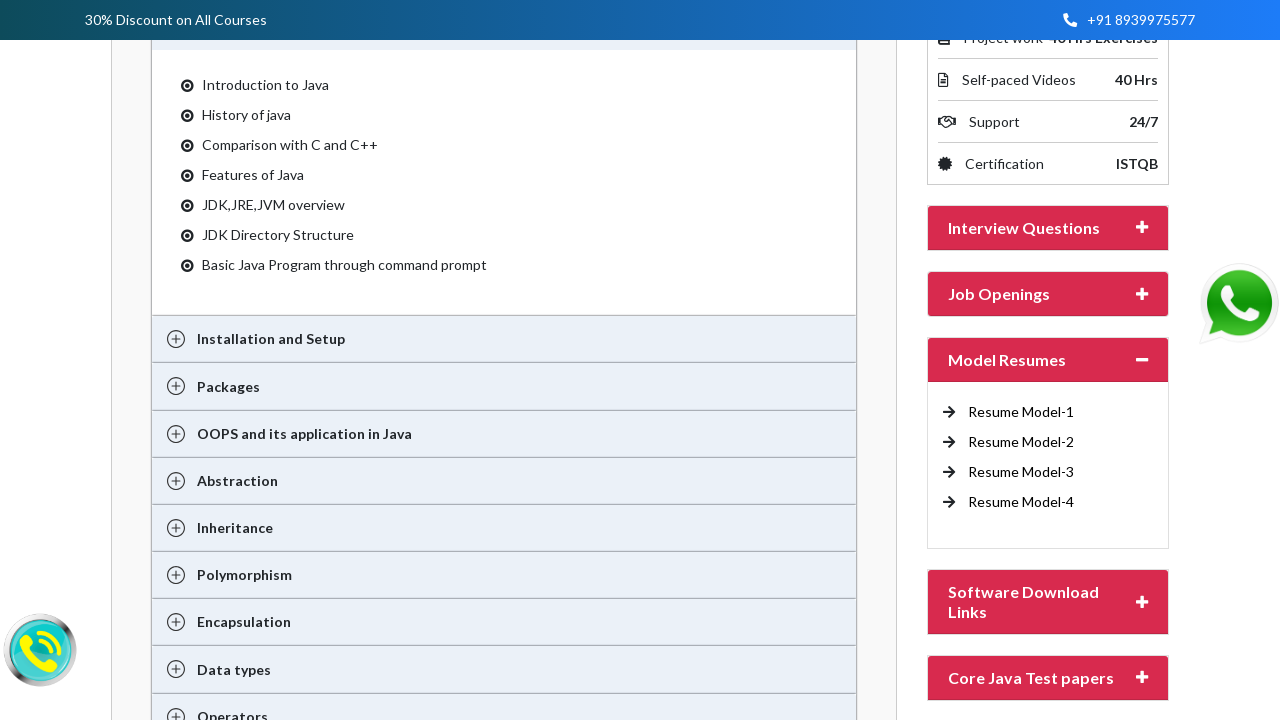